Tests the add/remove element functionality by clicking add button, verifying element appears, then clicking delete and verifying it disappears

Starting URL: https://the-internet.herokuapp.com

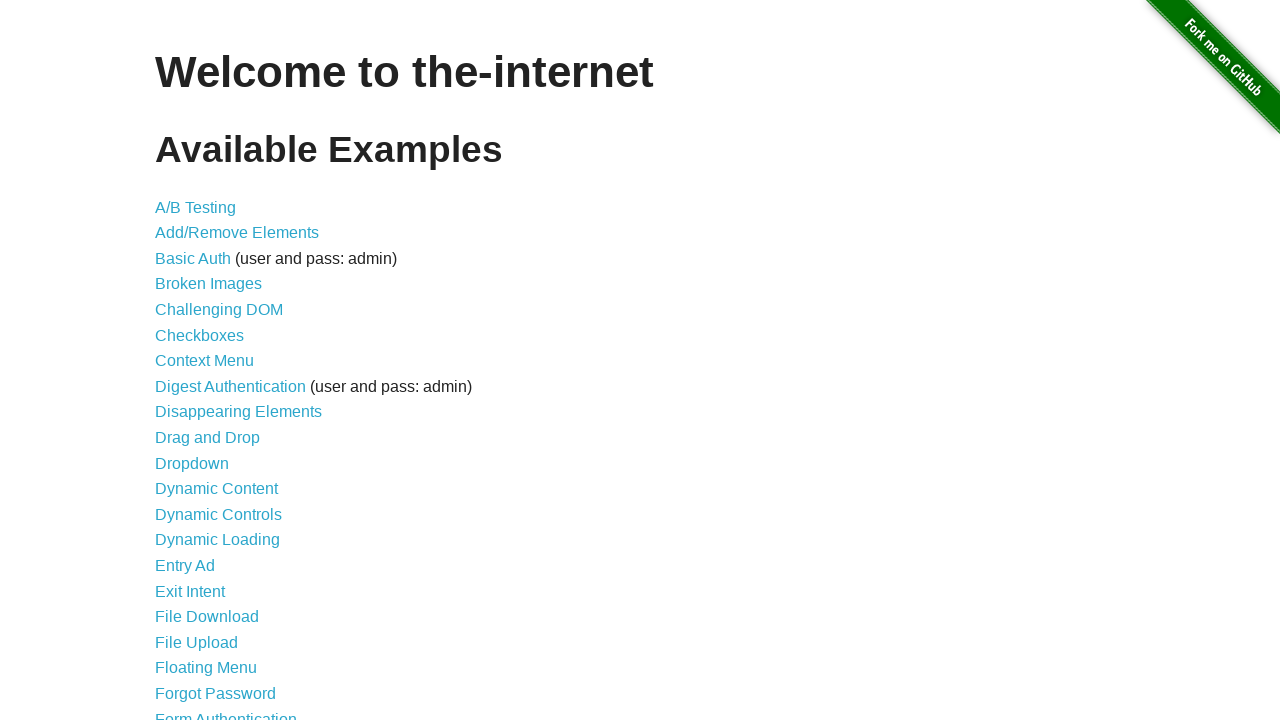

Clicked Add/Remove Elements link at (237, 233) on a[href='/add_remove_elements/']
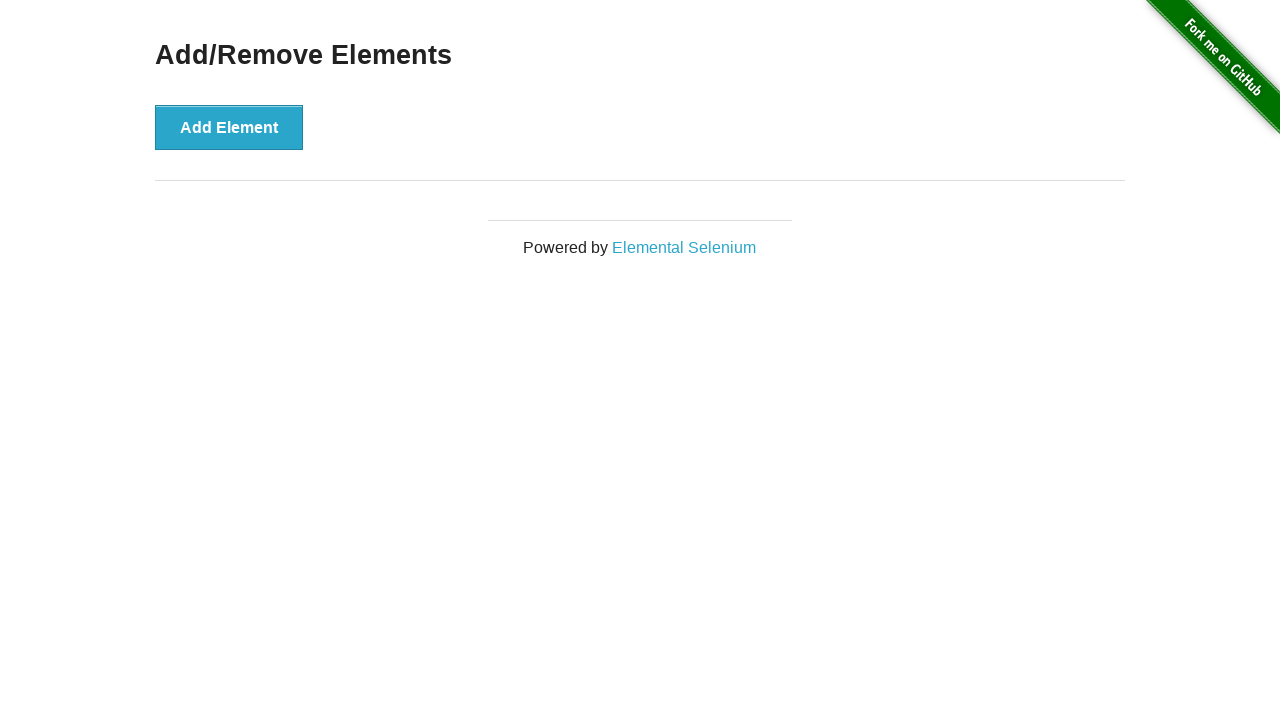

Clicked Add Element button at (229, 127) on button[onclick='addElement()']
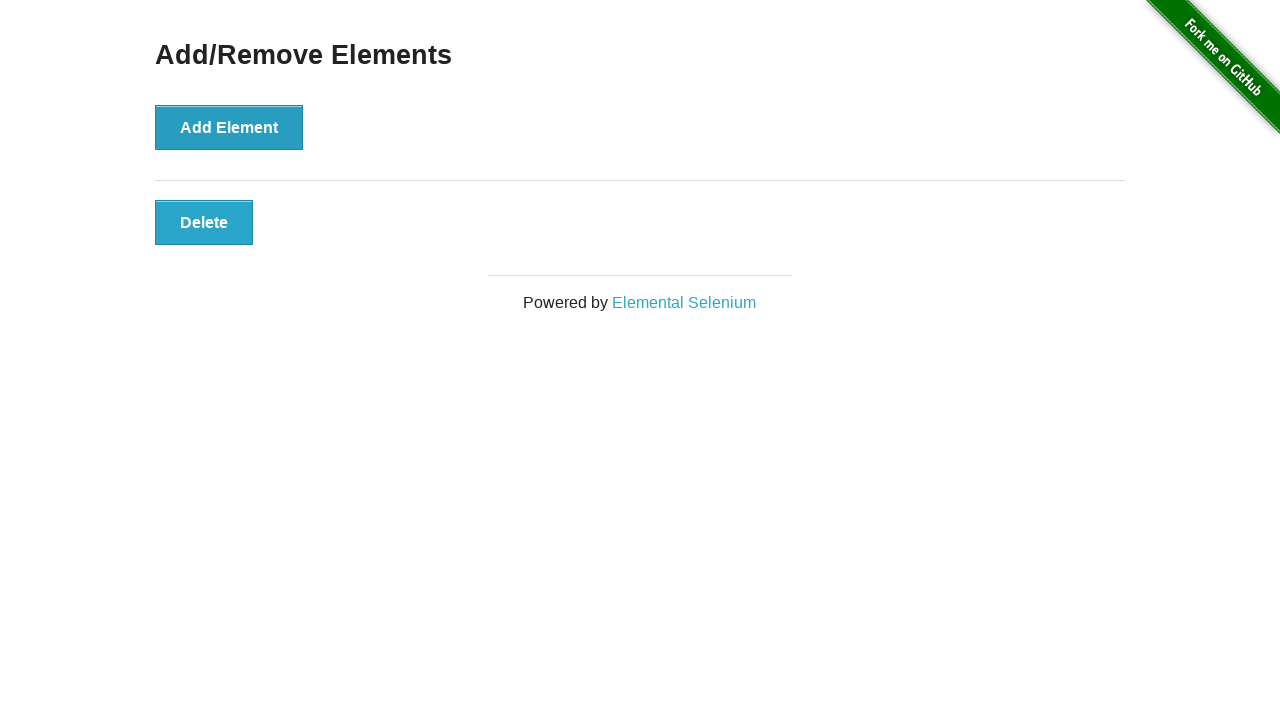

Verified Delete button is now visible
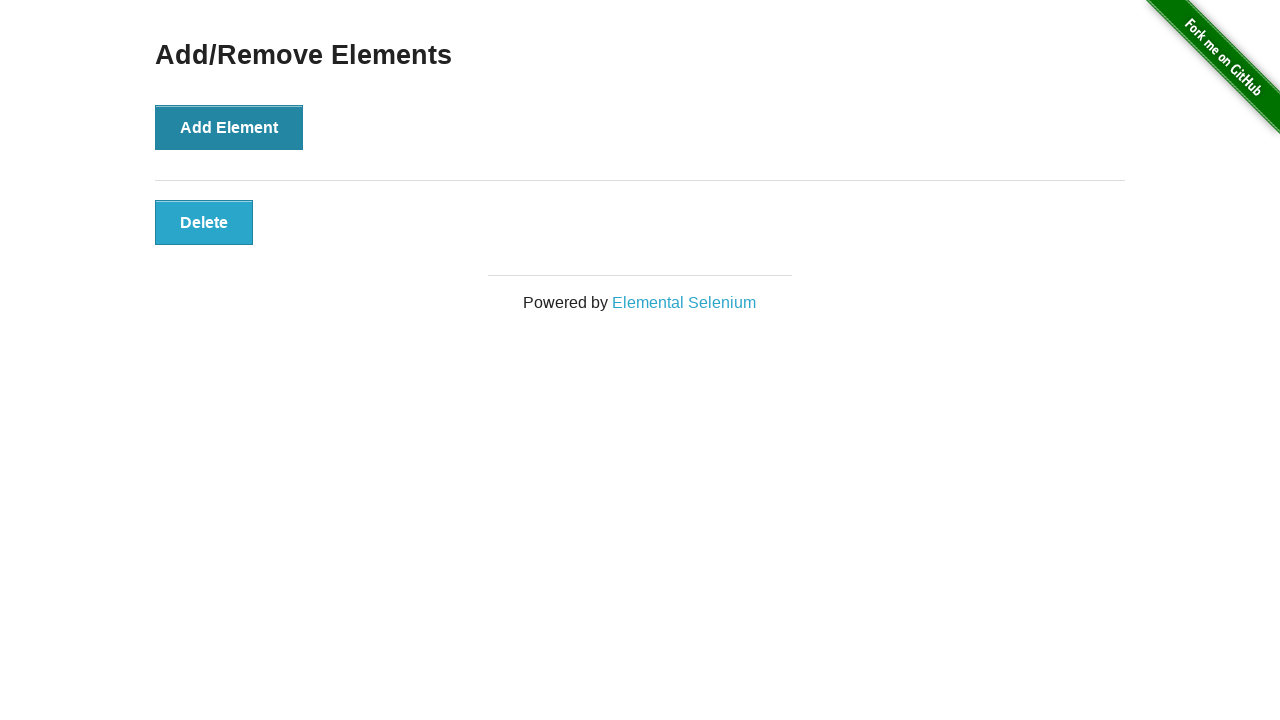

Clicked Delete button to remove element at (204, 222) on button.added-manually
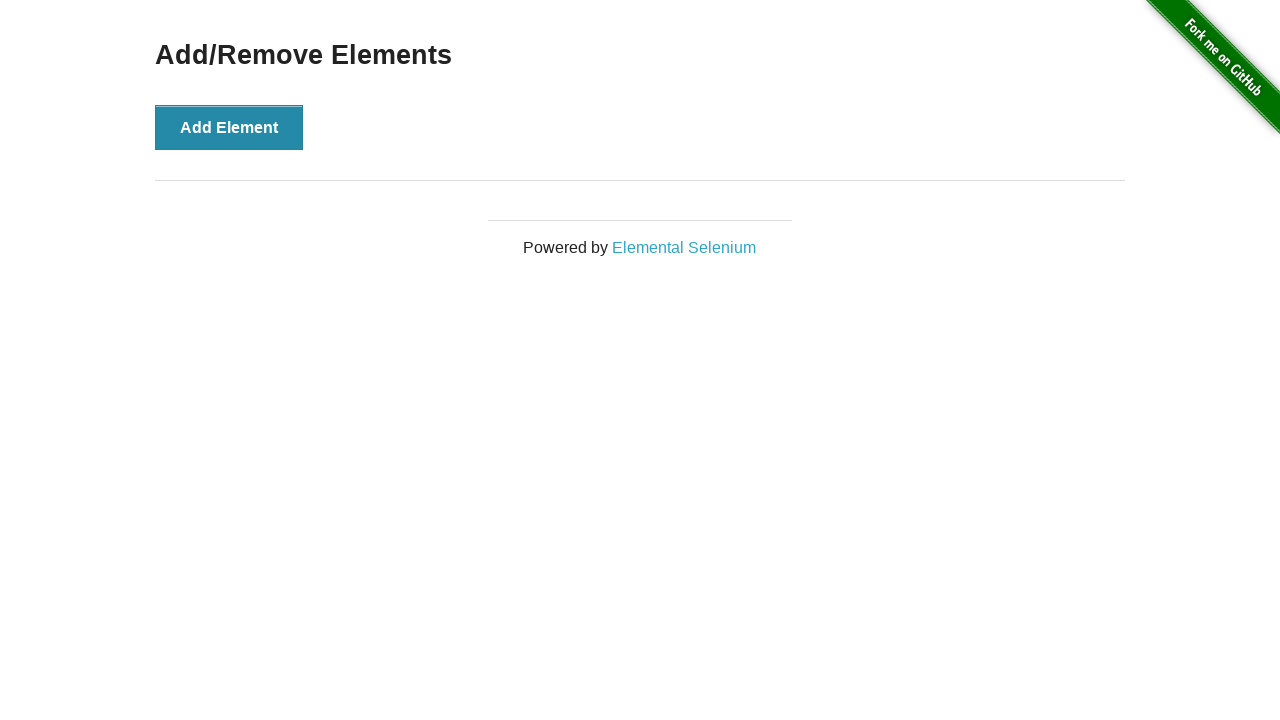

Verified Delete button has been removed from DOM
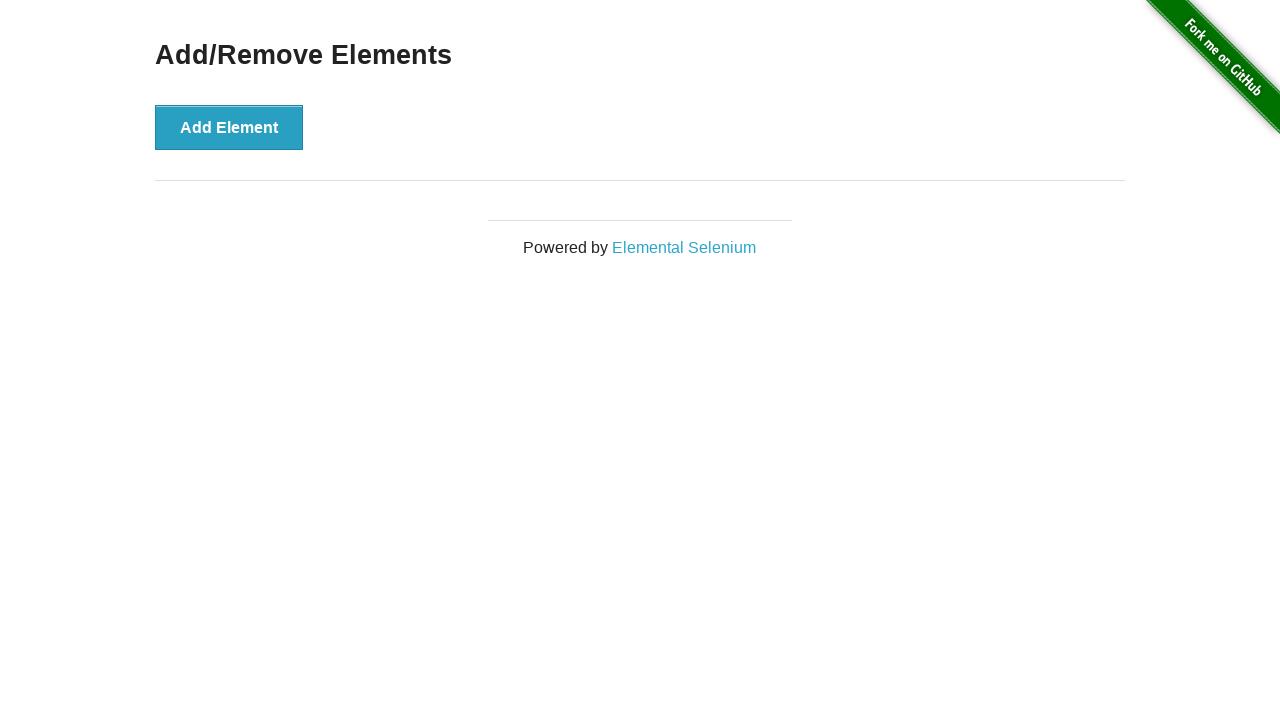

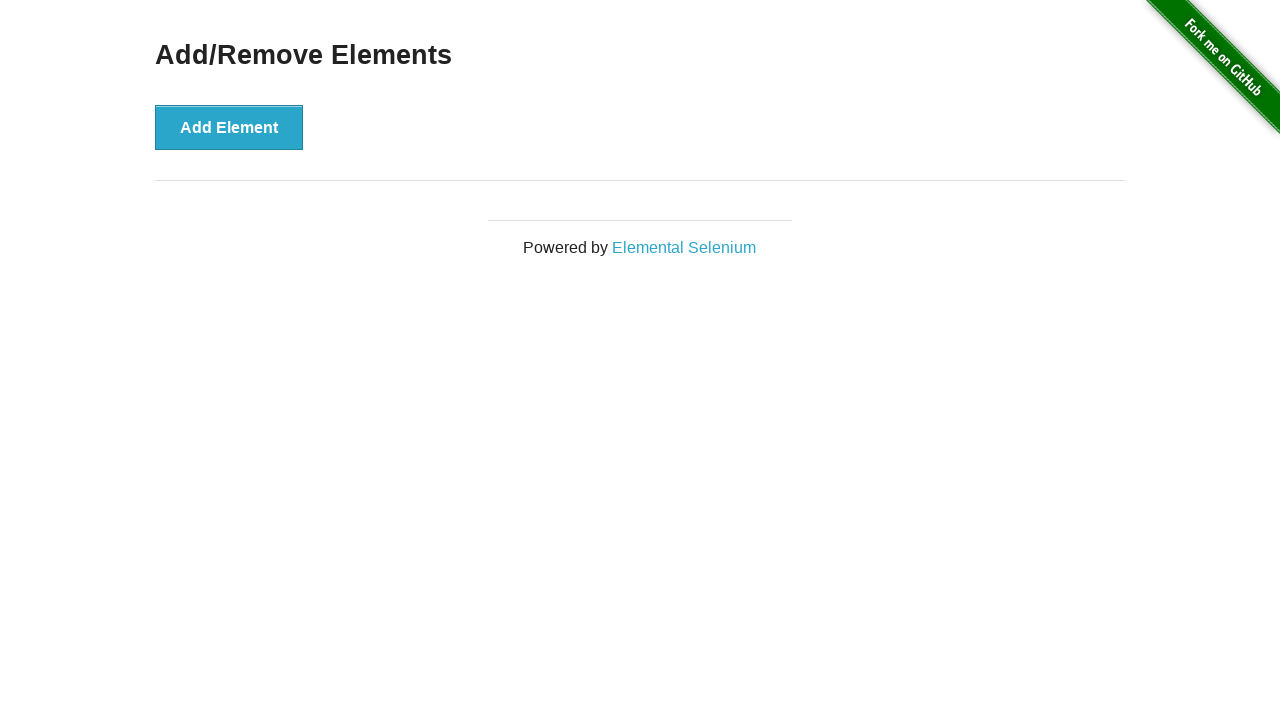